Tests the Text Box form submission by filling in user information fields and verifying the output

Starting URL: https://demoqa.com/elements

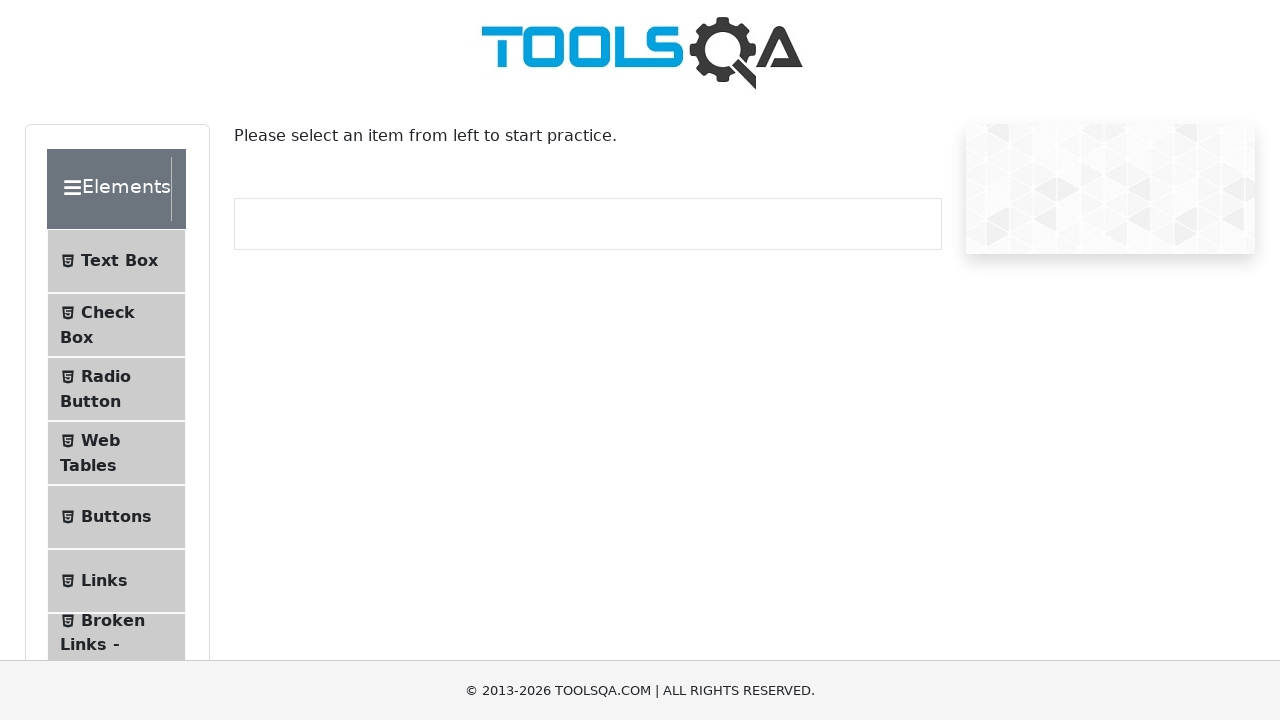

Clicked on Text Box menu item at (116, 261) on #item-0
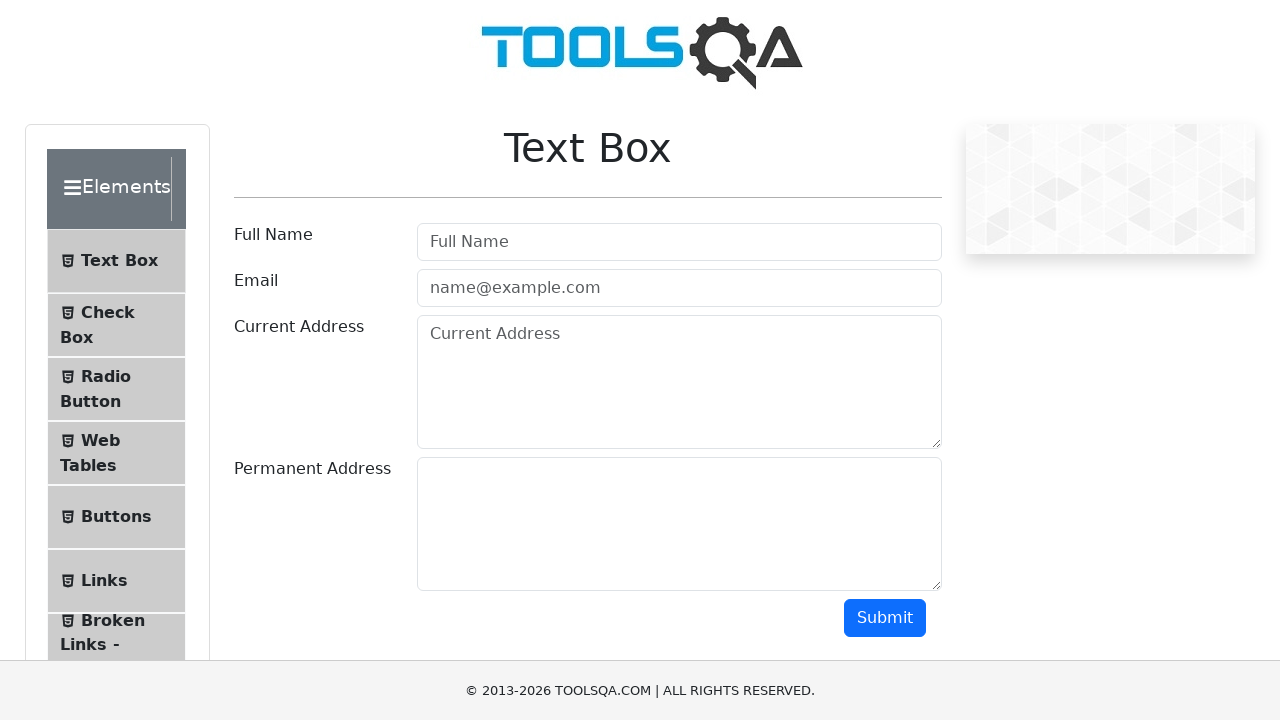

Filled userName field with 'John Doe' on #userName
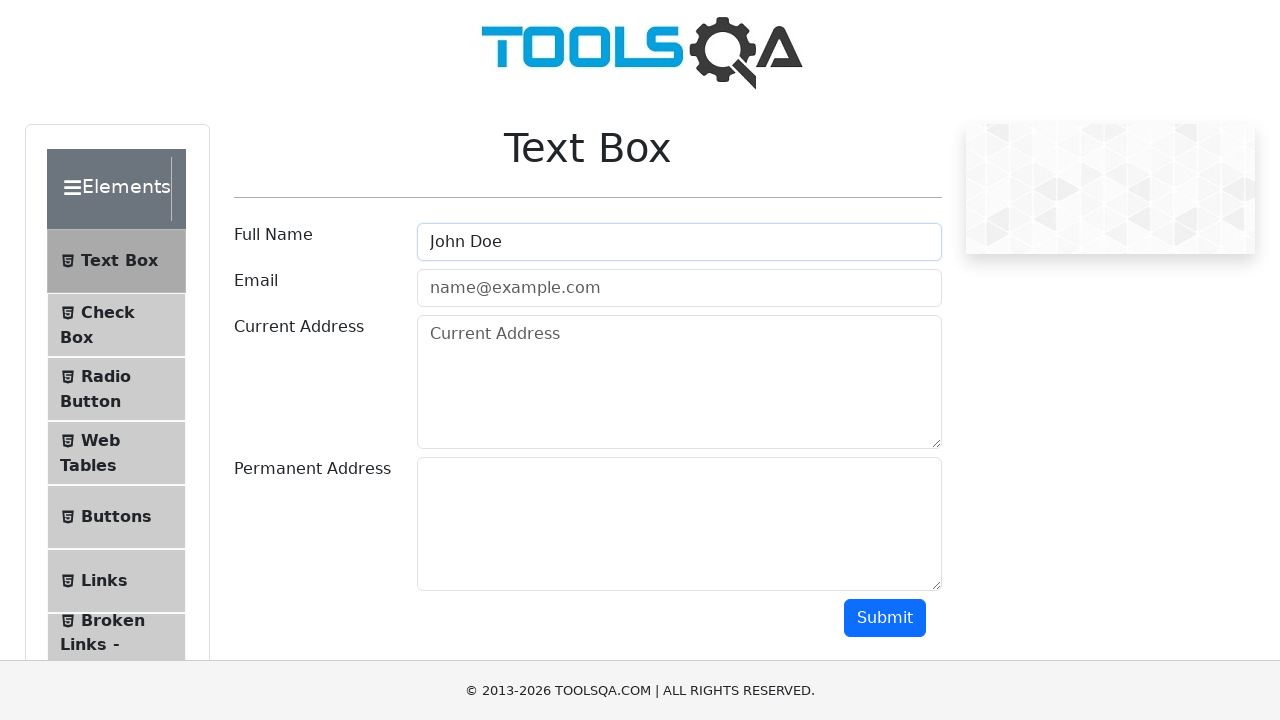

Filled userEmail field with 'johndoe@example.com' on #userEmail
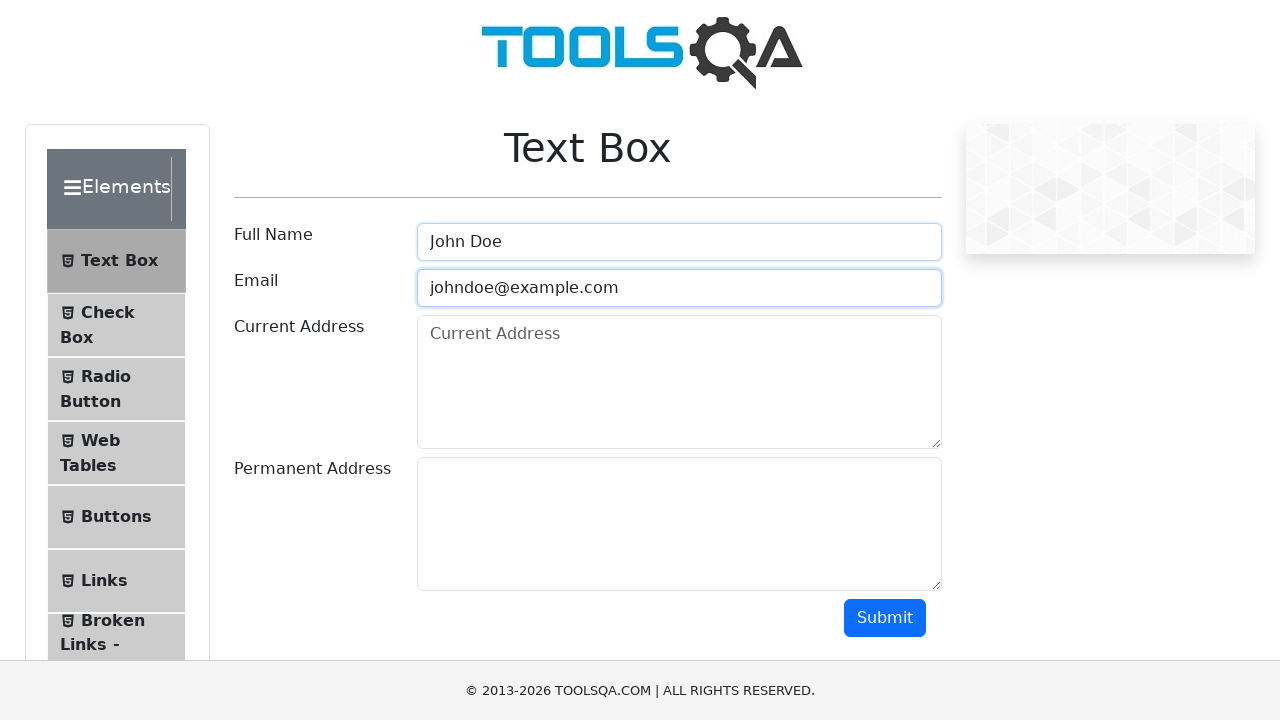

Filled currentAddress field with '123 Main Street' on #currentAddress
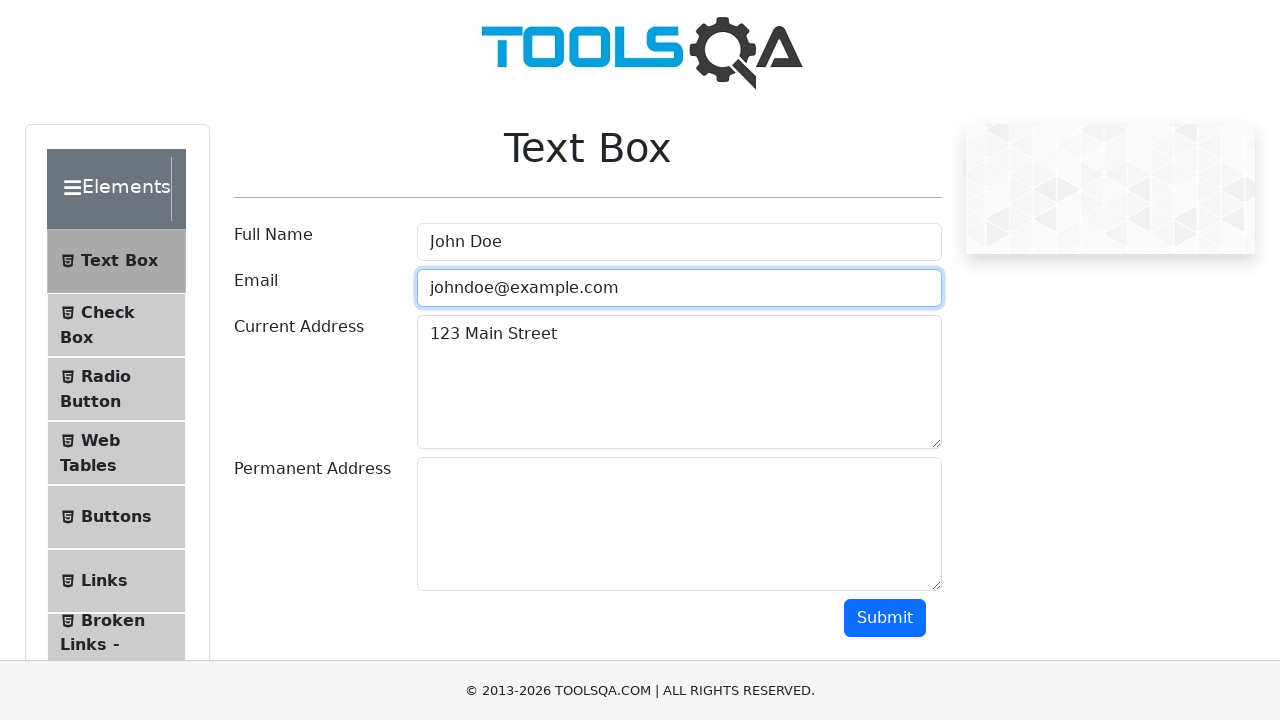

Filled permanentAddress field with '456 Another Street' on #permanentAddress
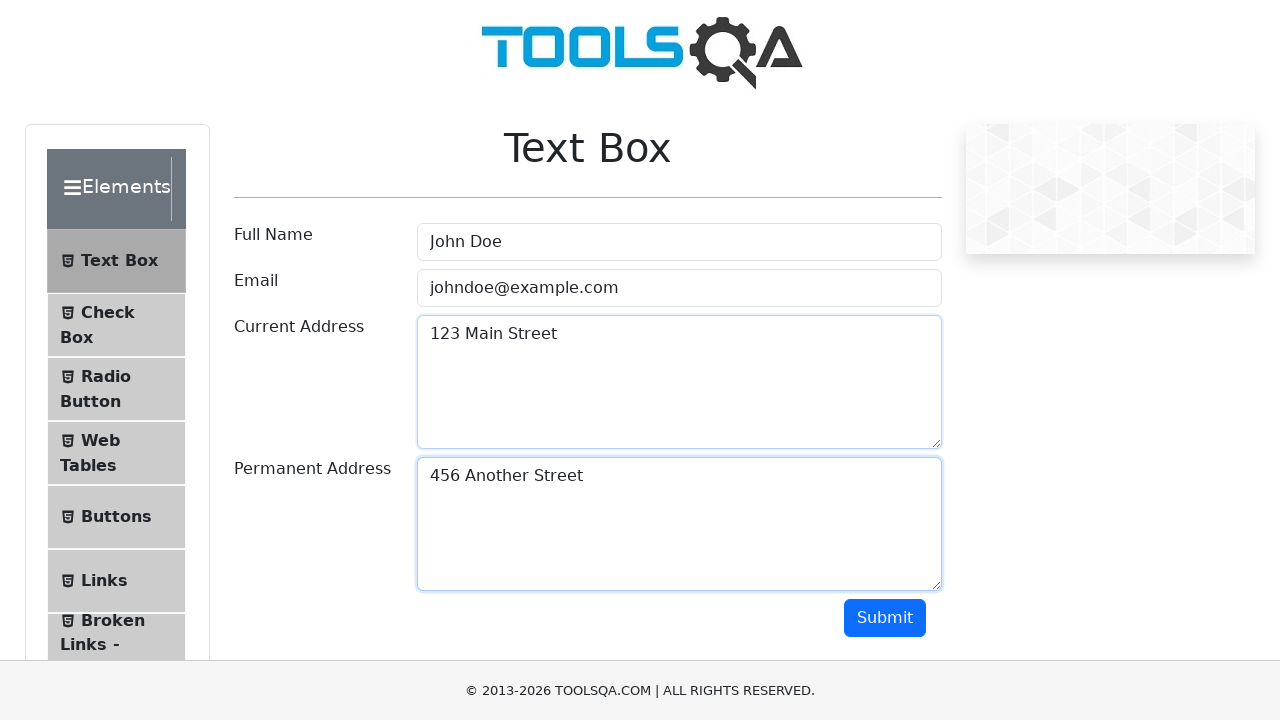

Clicked submit button to submit the form at (885, 618) on #submit
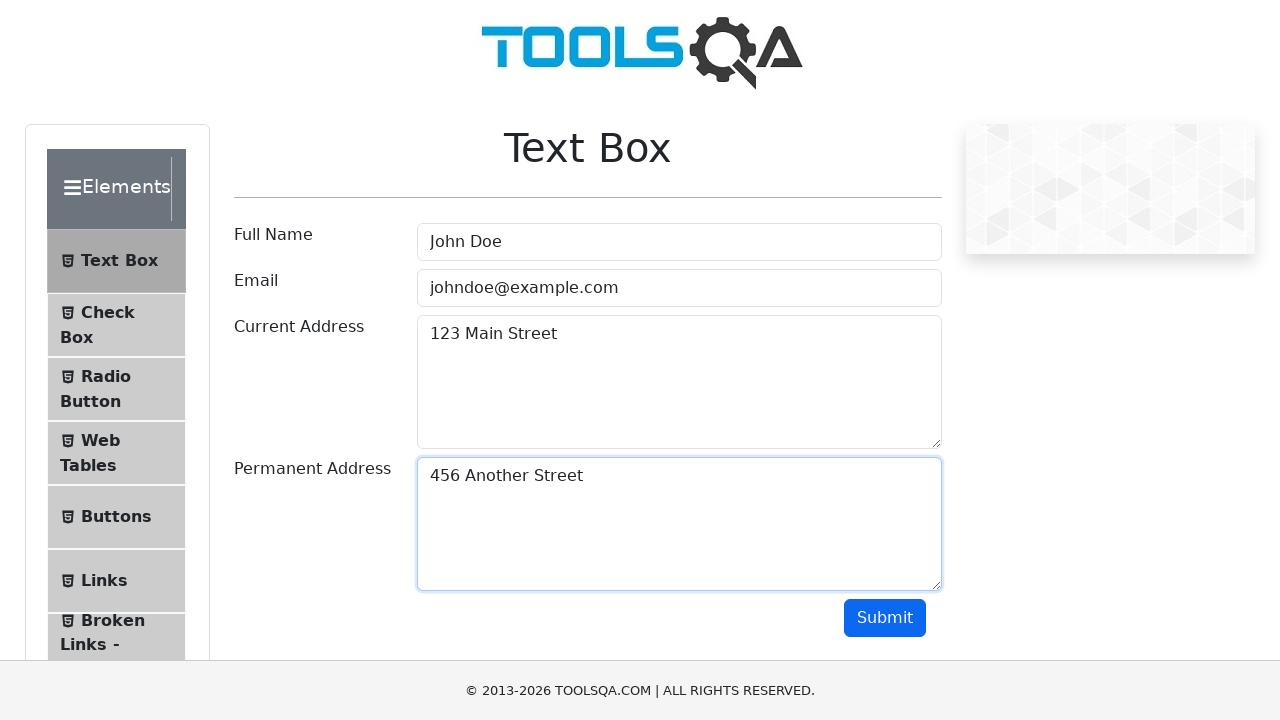

Form output appeared on the page
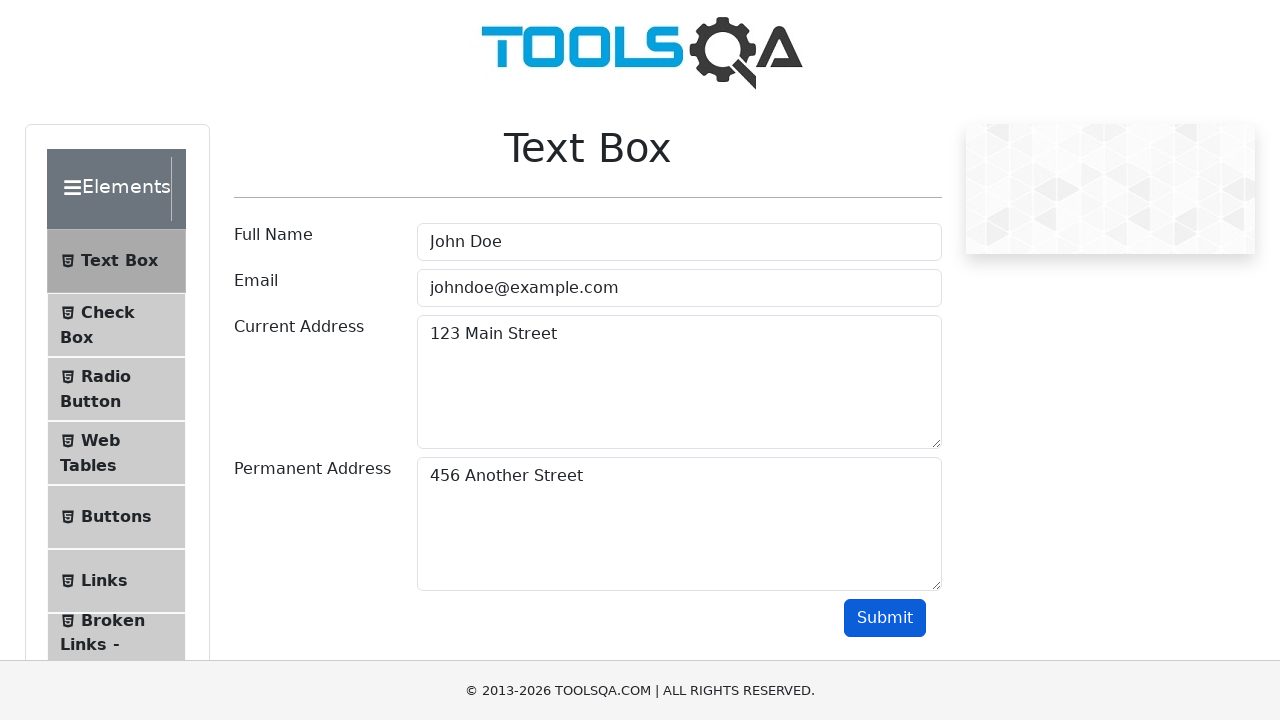

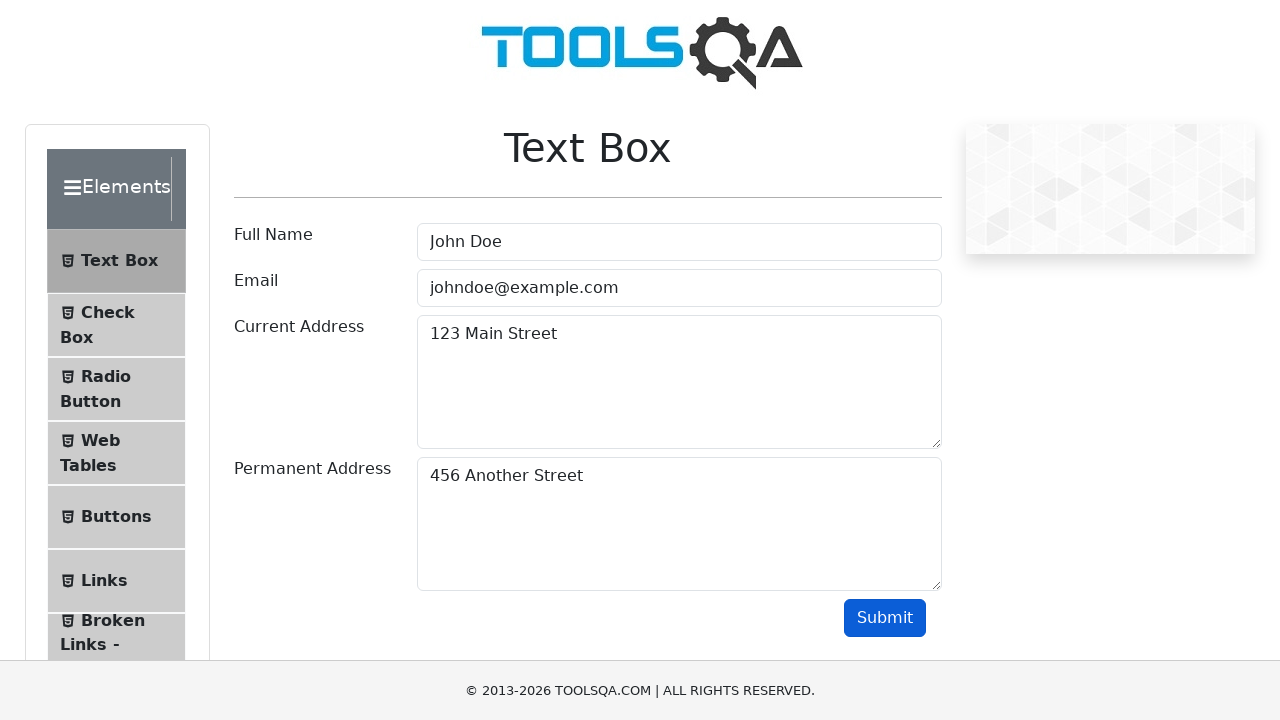